Tests dynamic loading with no implicit wait (0 seconds), clicks Start button and verifies Hello World text appears

Starting URL: https://automationfc.github.io/dynamic-loading/

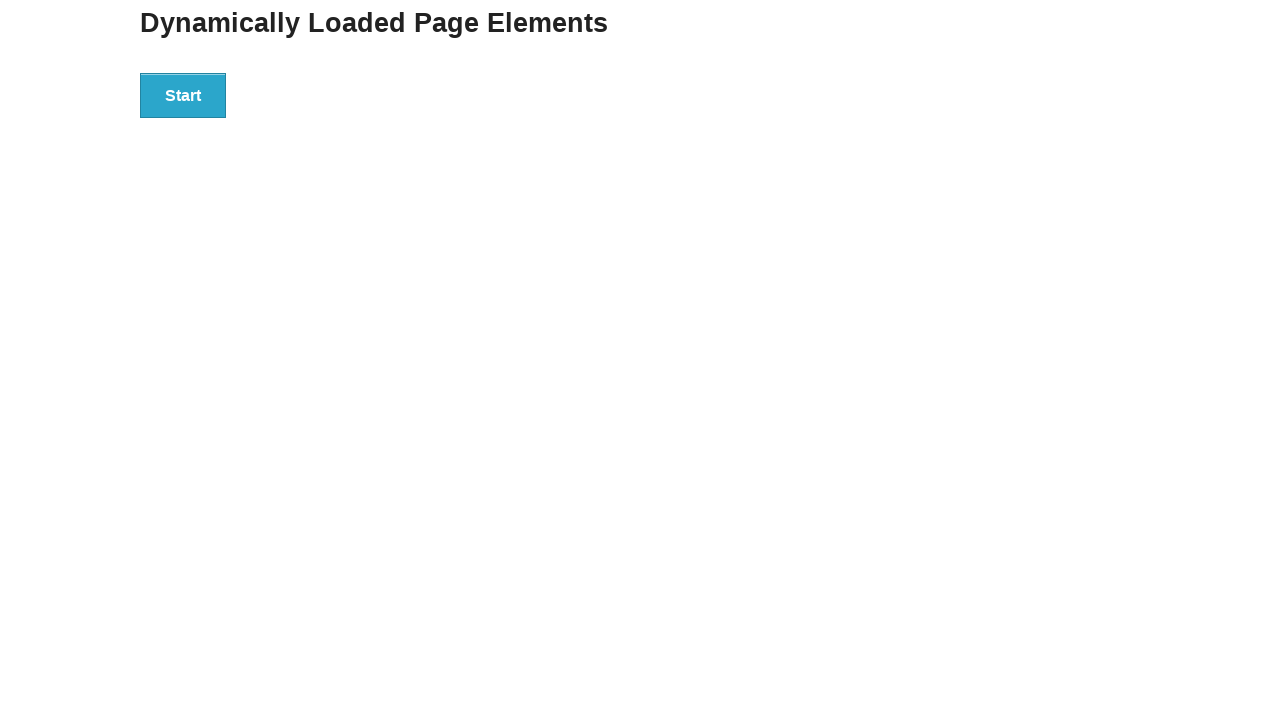

Clicked Start button to trigger dynamic loading at (183, 95) on div#start>button
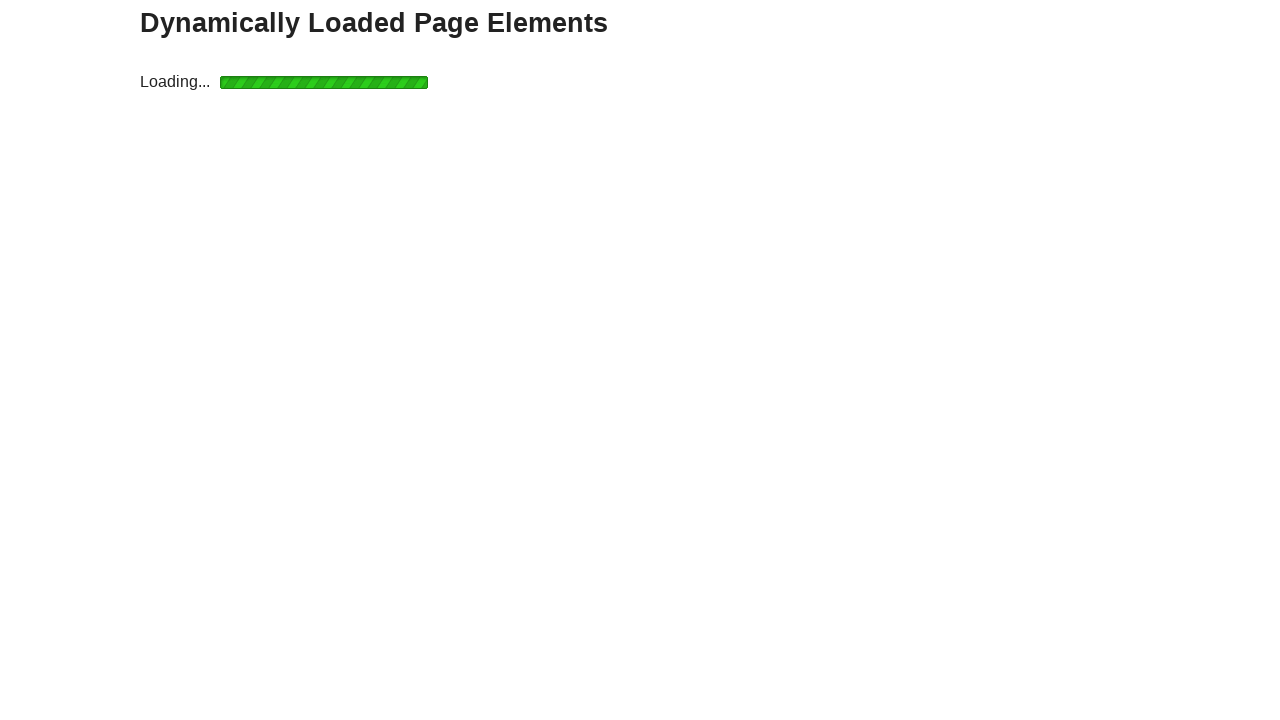

Retrieved 'Hello World!' text from finish element
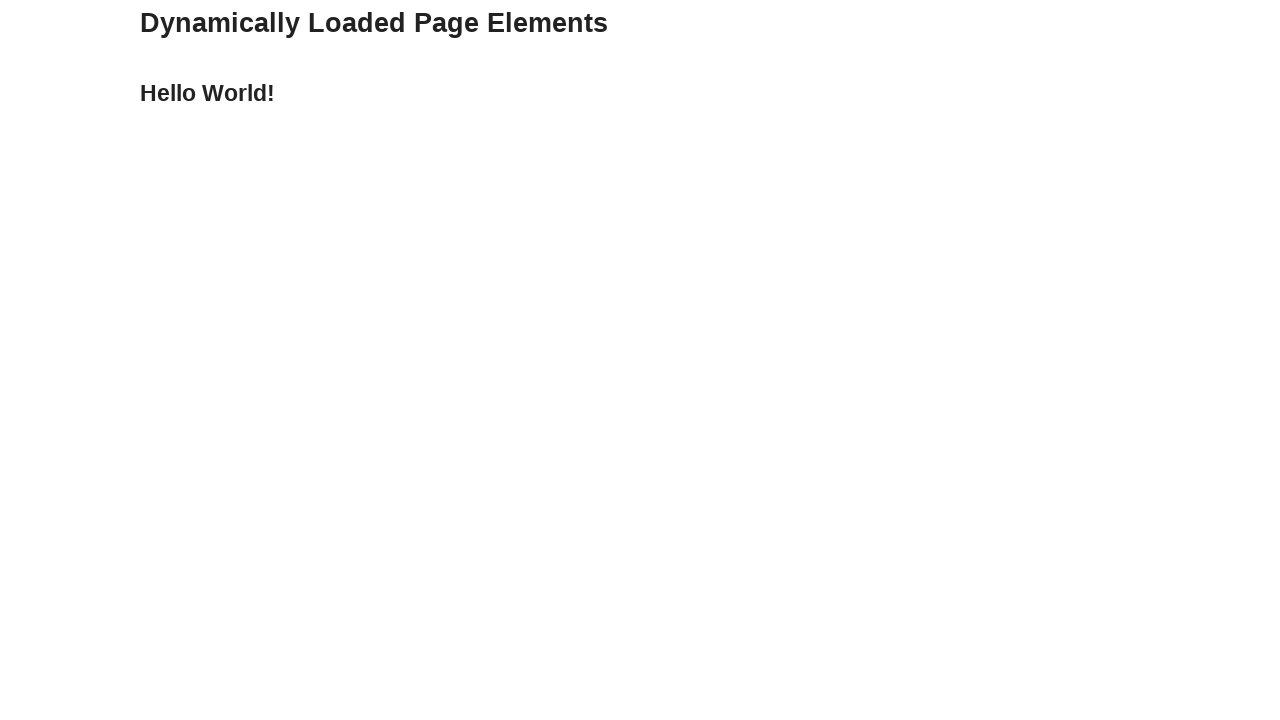

Verified that 'Hello World!' text appeared correctly
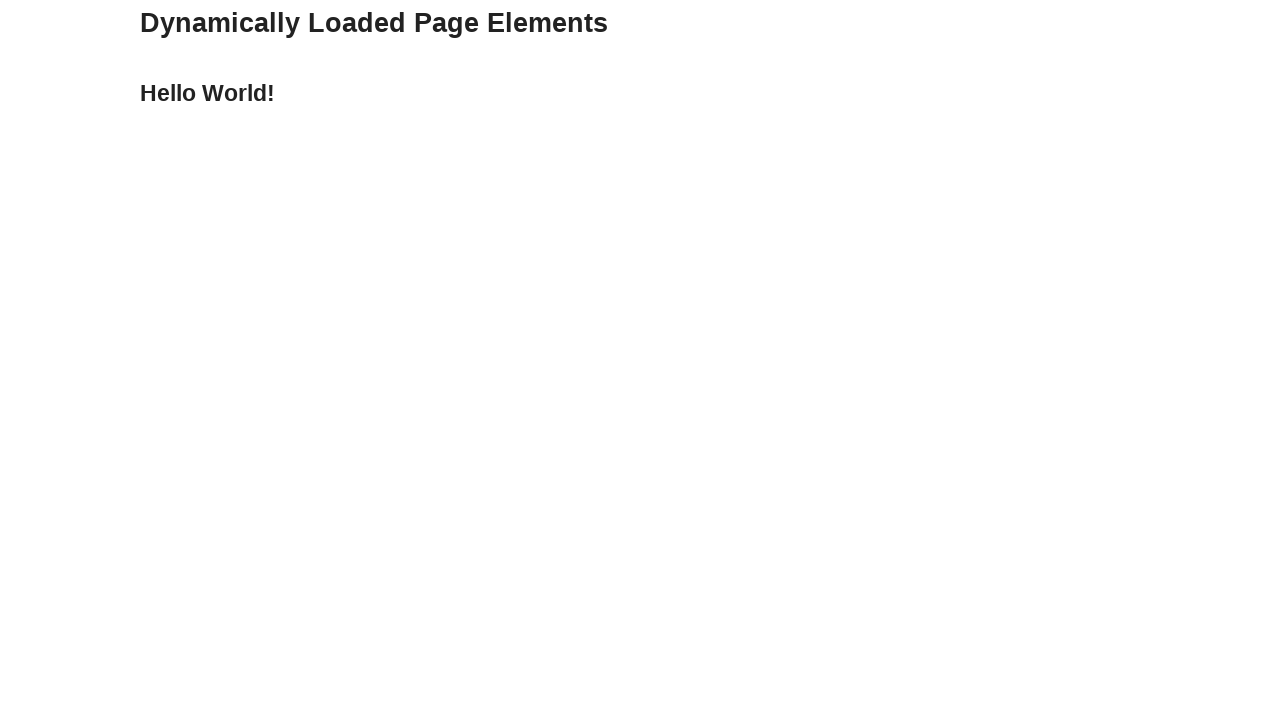

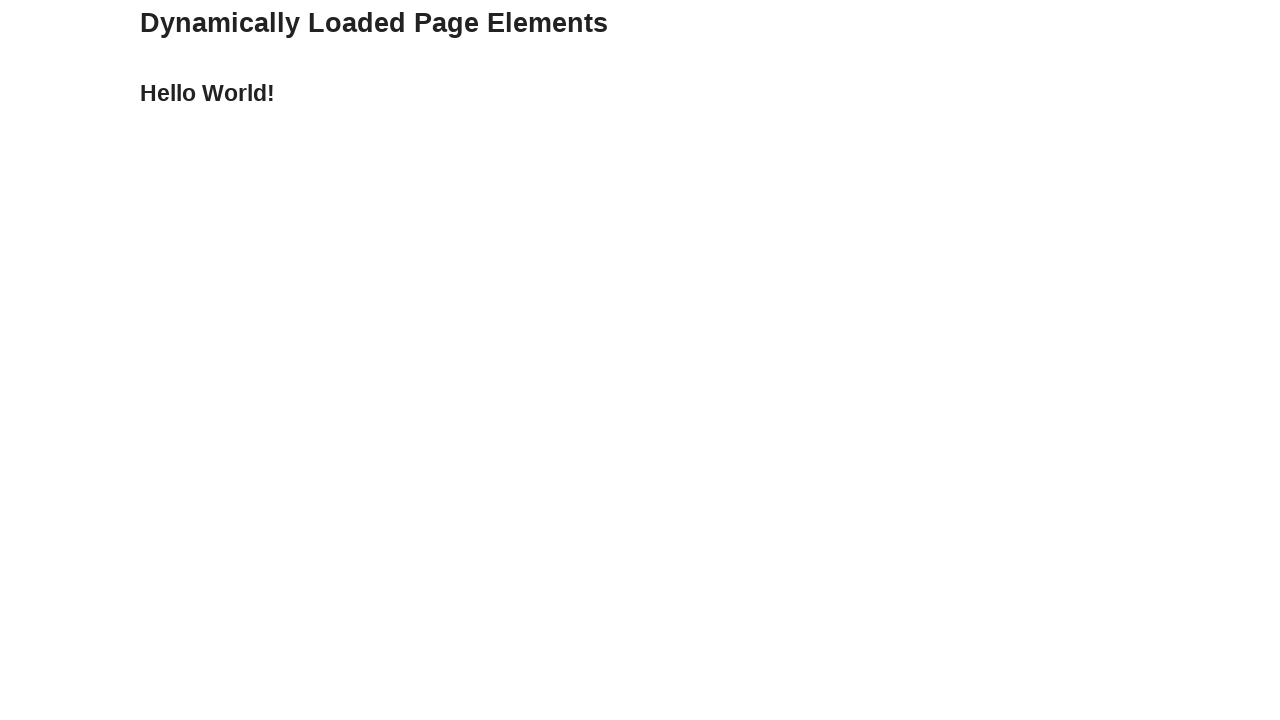